Tests that email and password input fields correctly accept and retain entered values

Starting URL: https://qa-mesto.praktikum-services.ru/

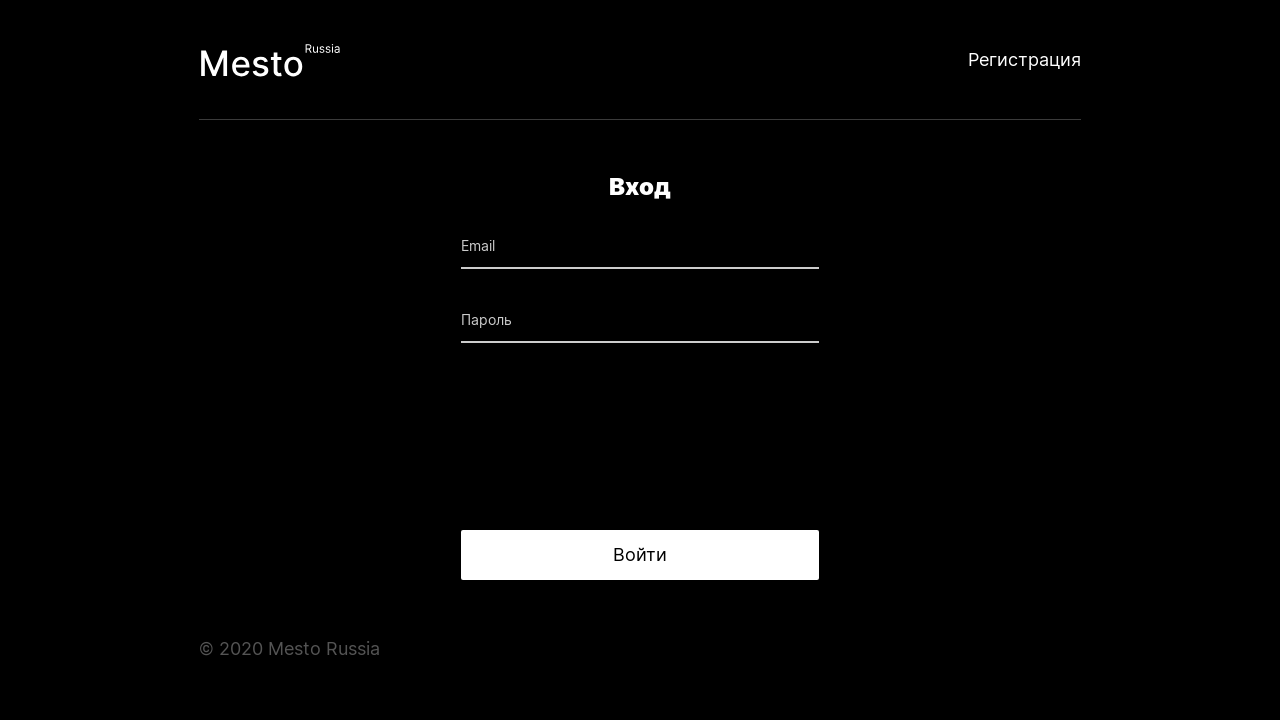

Filled email field with 'Email' on #email
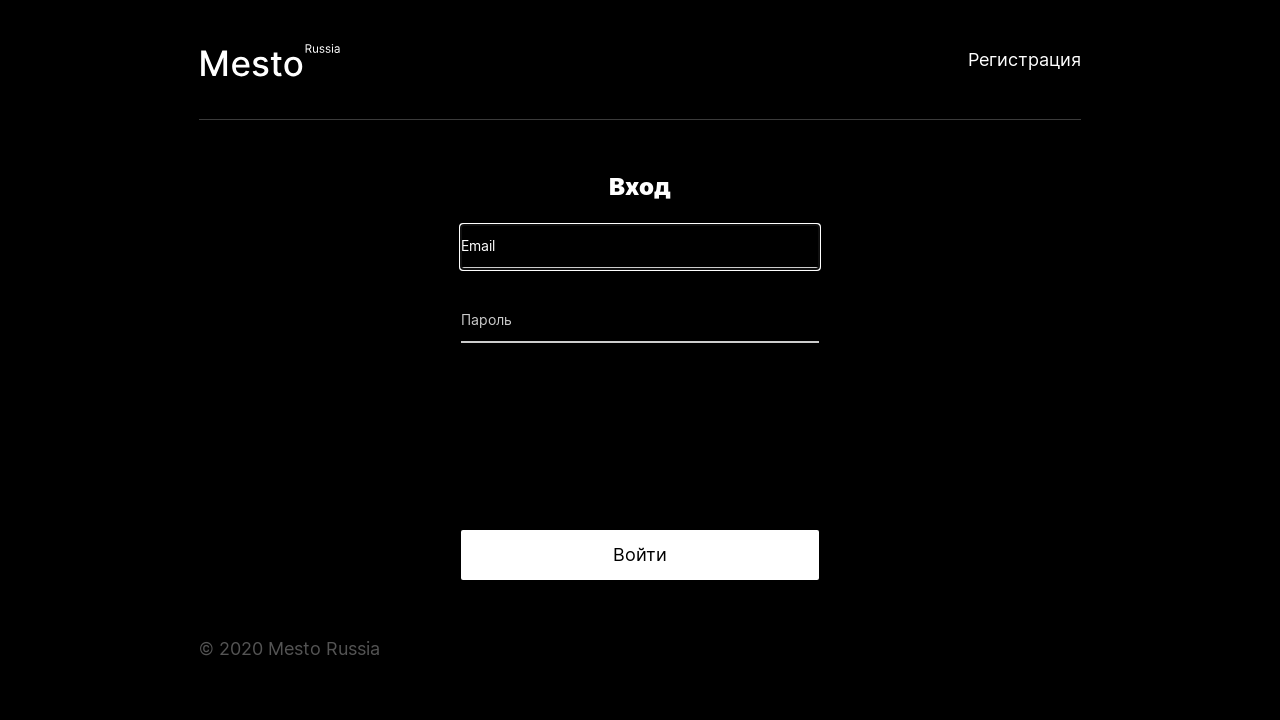

Filled password field with 'Пароль' on #password
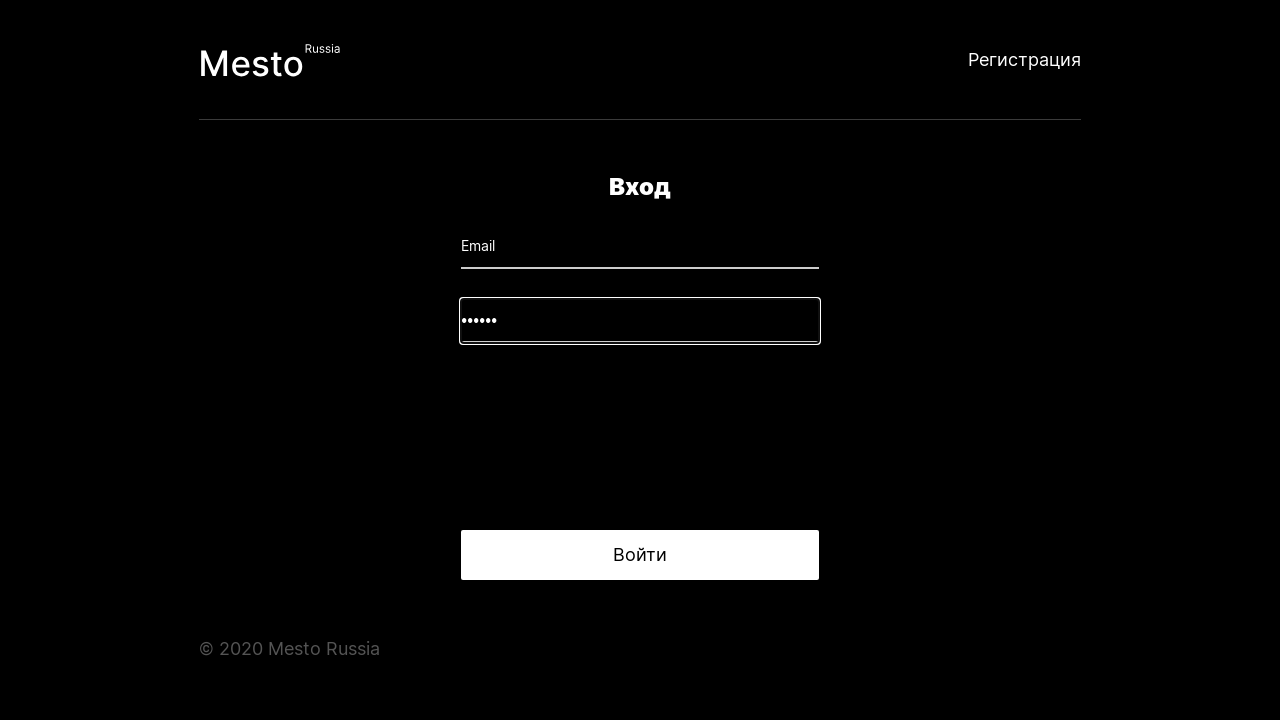

Retrieved email field value
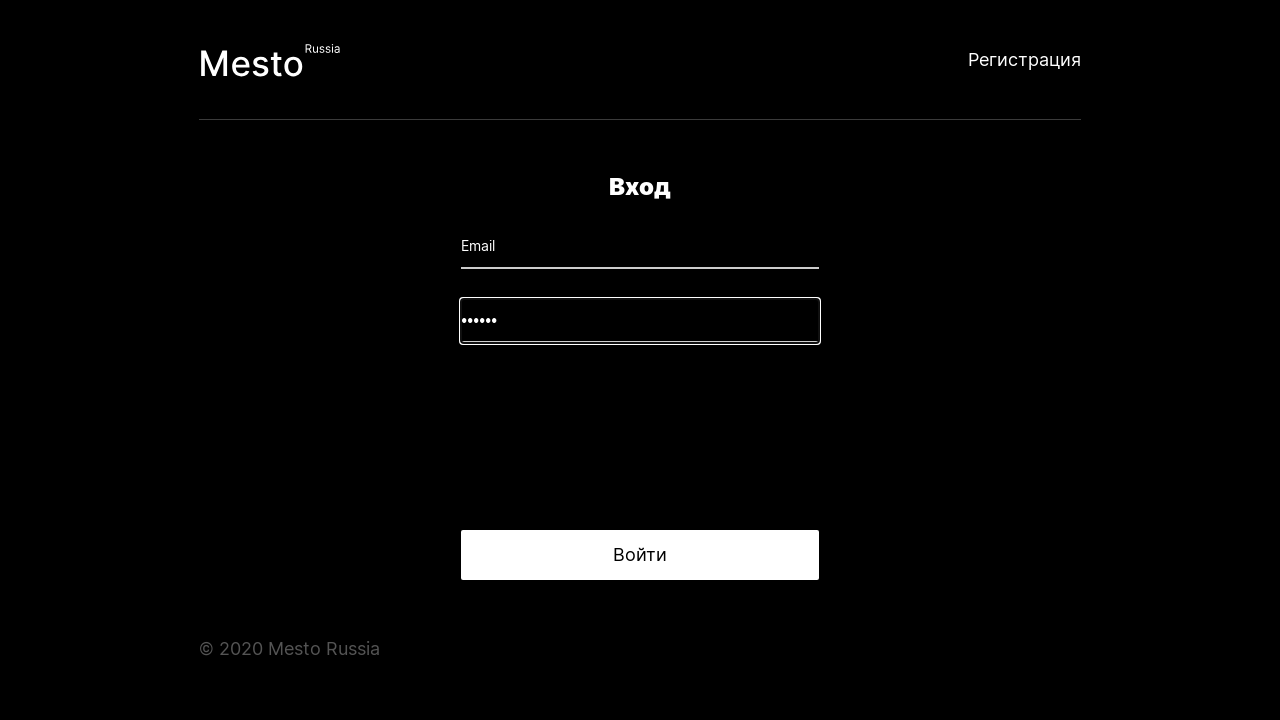

Asserted email field value matches expected 'Email'
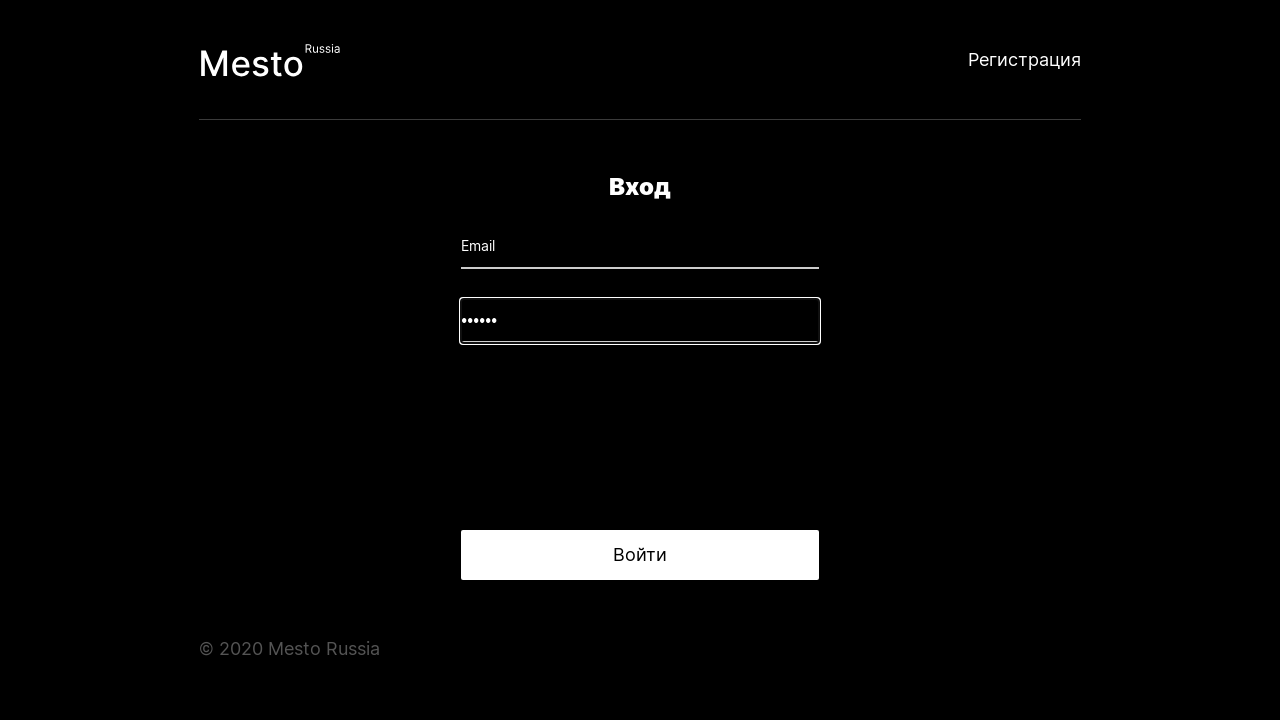

Retrieved password field value
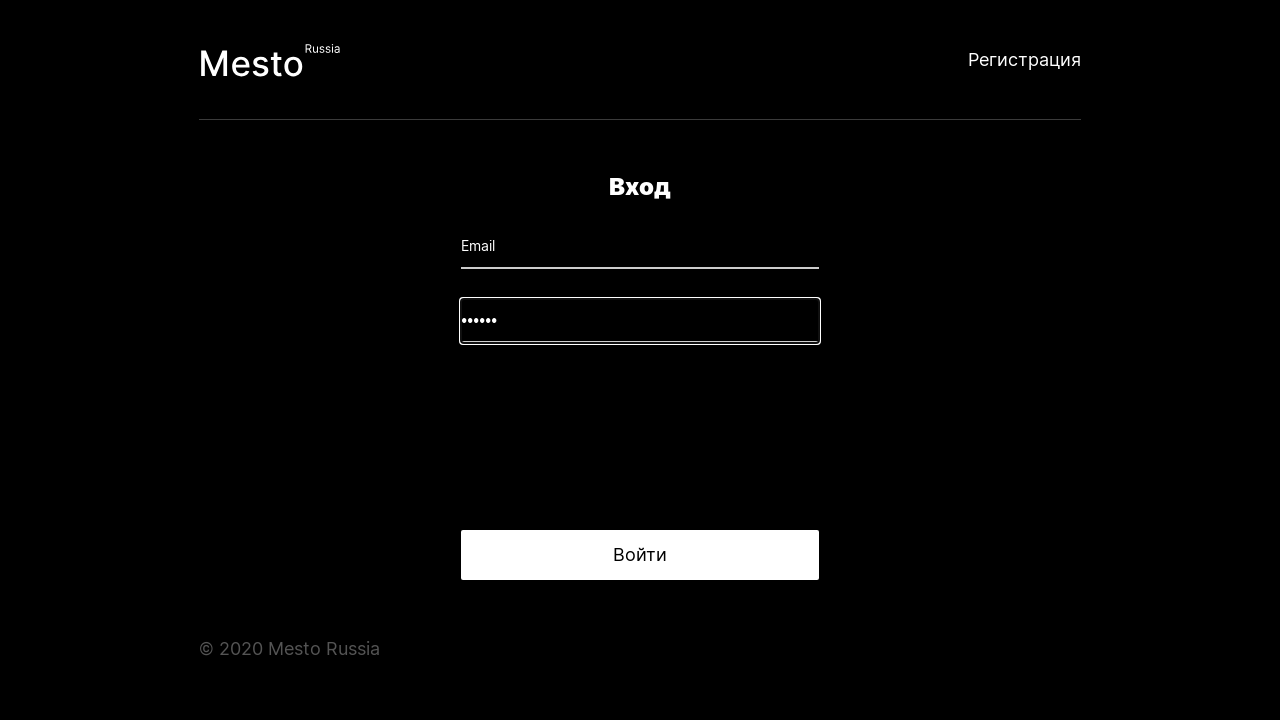

Asserted password field value matches expected 'Пароль'
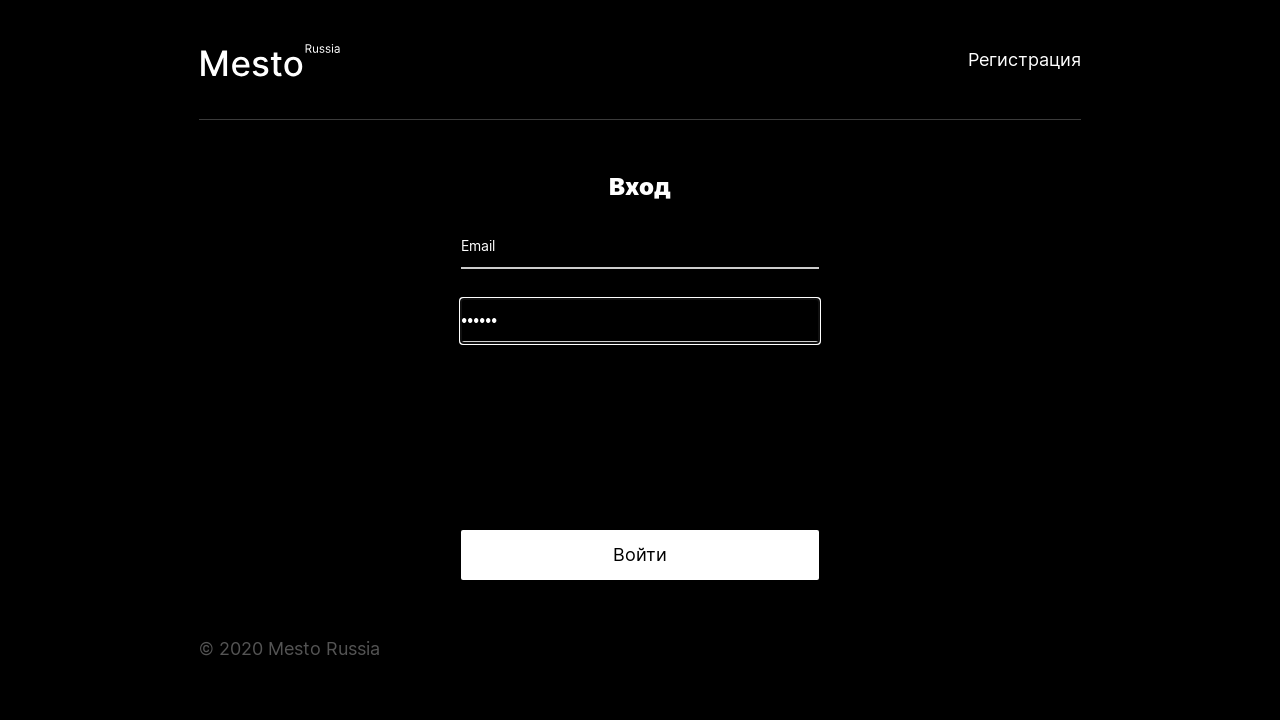

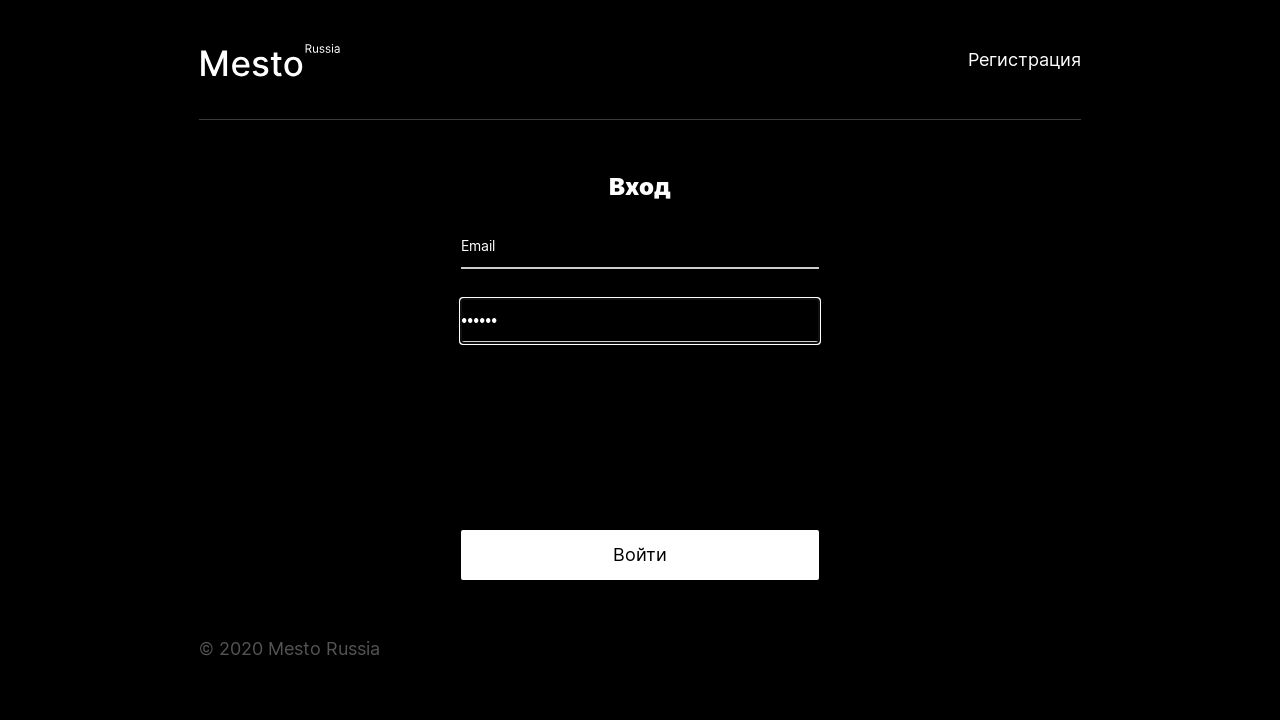